Tests keyboard actions by clicking on a name input field, pressing Tab to move focus, typing text, and checking a checkbox in a table row

Starting URL: https://testautomationpractice.blogspot.com/

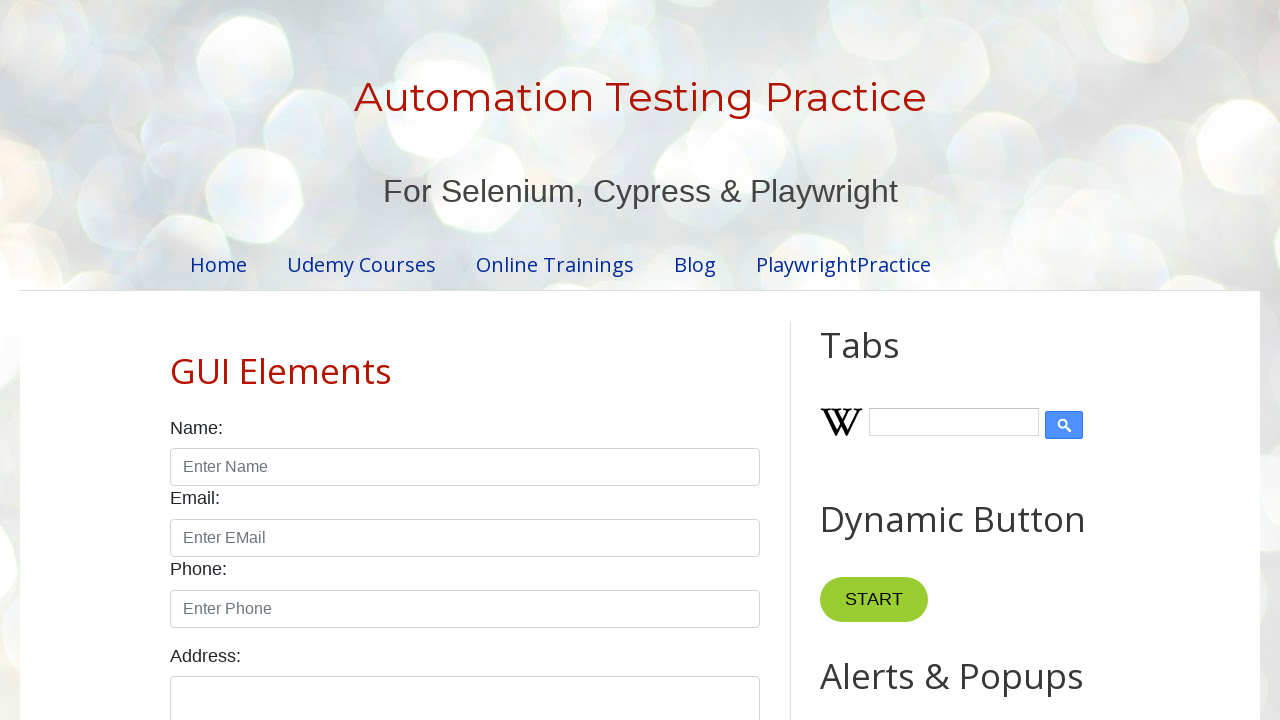

Clicked on the name input field at (465, 467) on internal:attr=[placeholder="Enter Name"i]
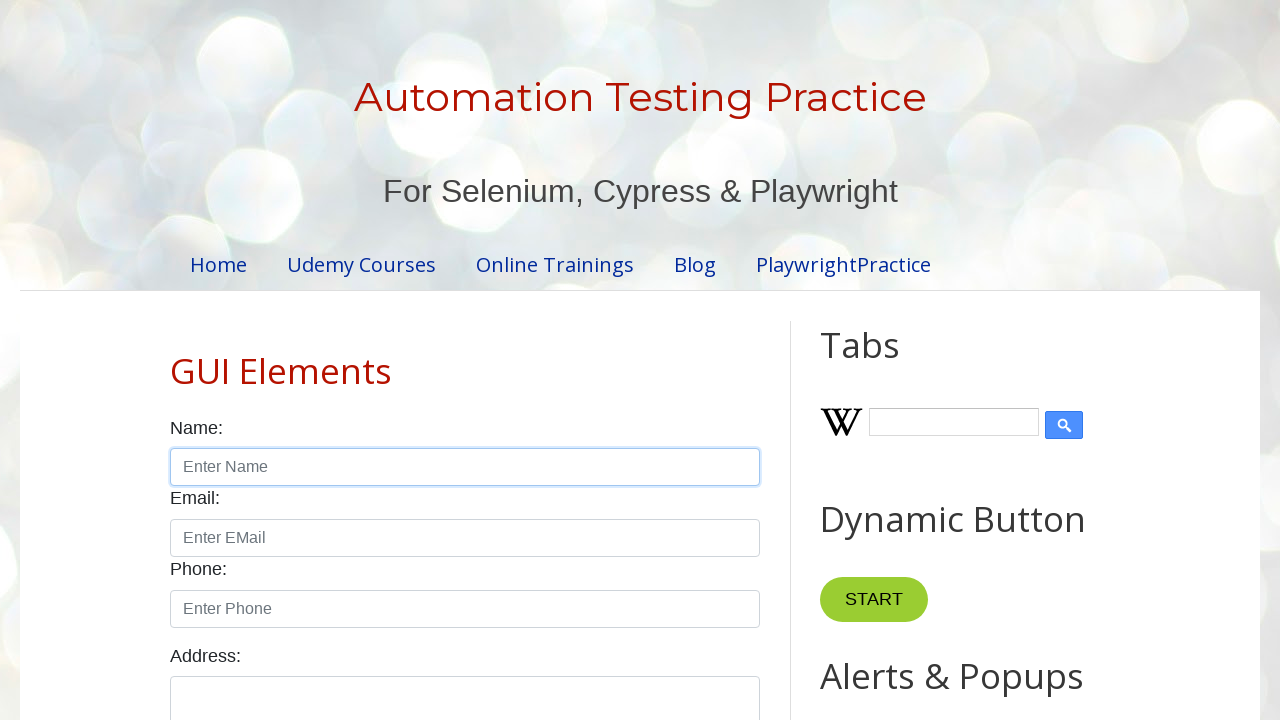

Pressed Tab to move focus to next field
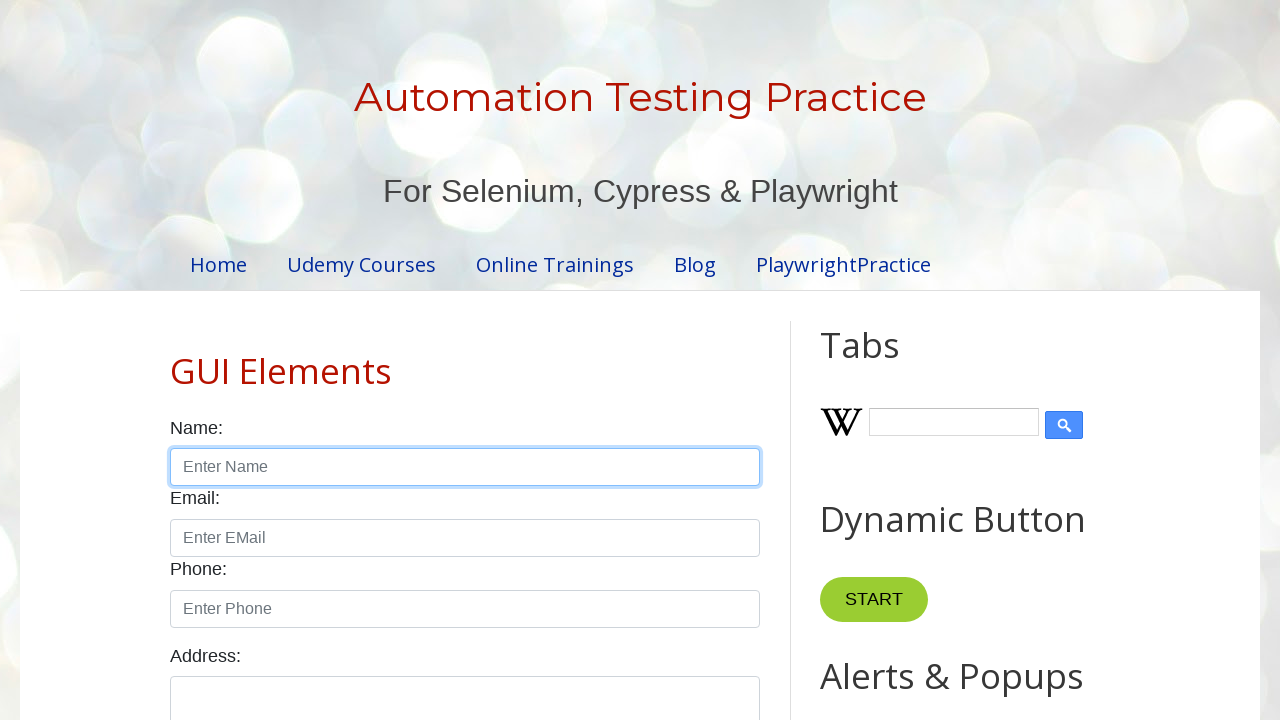

Typed 'Hello' using keyboard
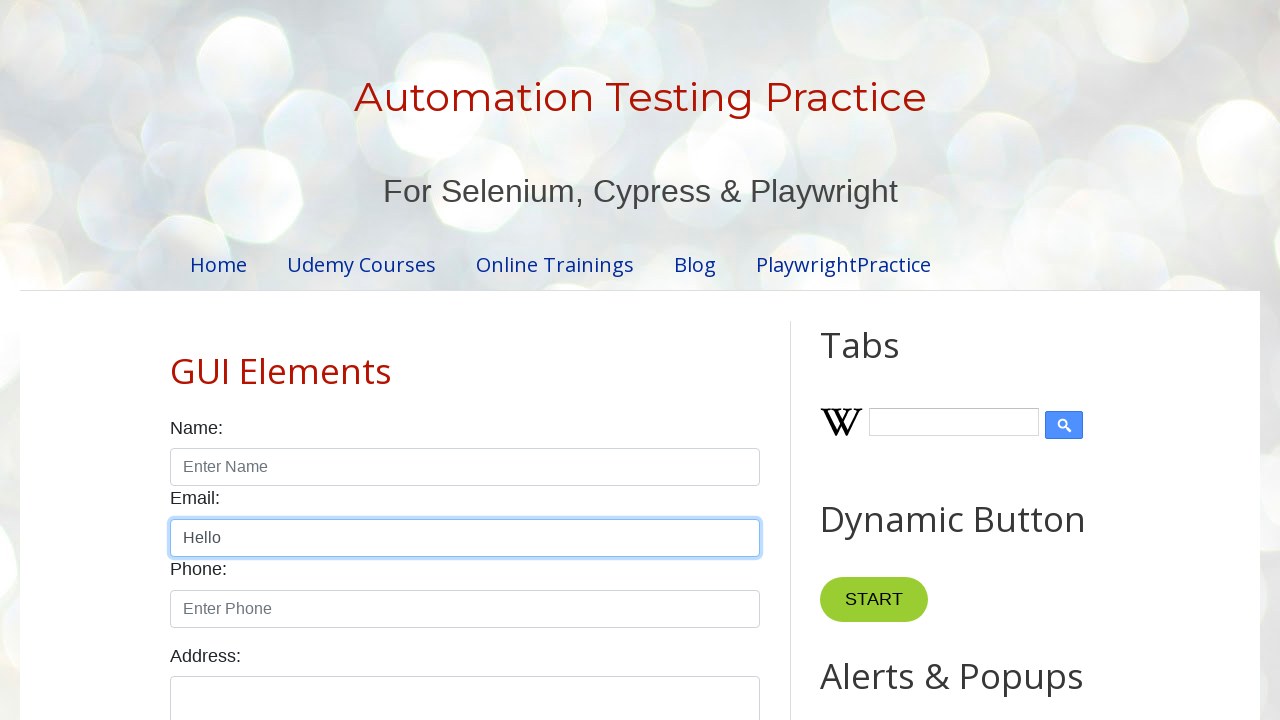

Clicked checkbox in Smartwatch table row at (651, 361) on internal:role=row[name="Smartwatch"i] >> internal:role=checkbox
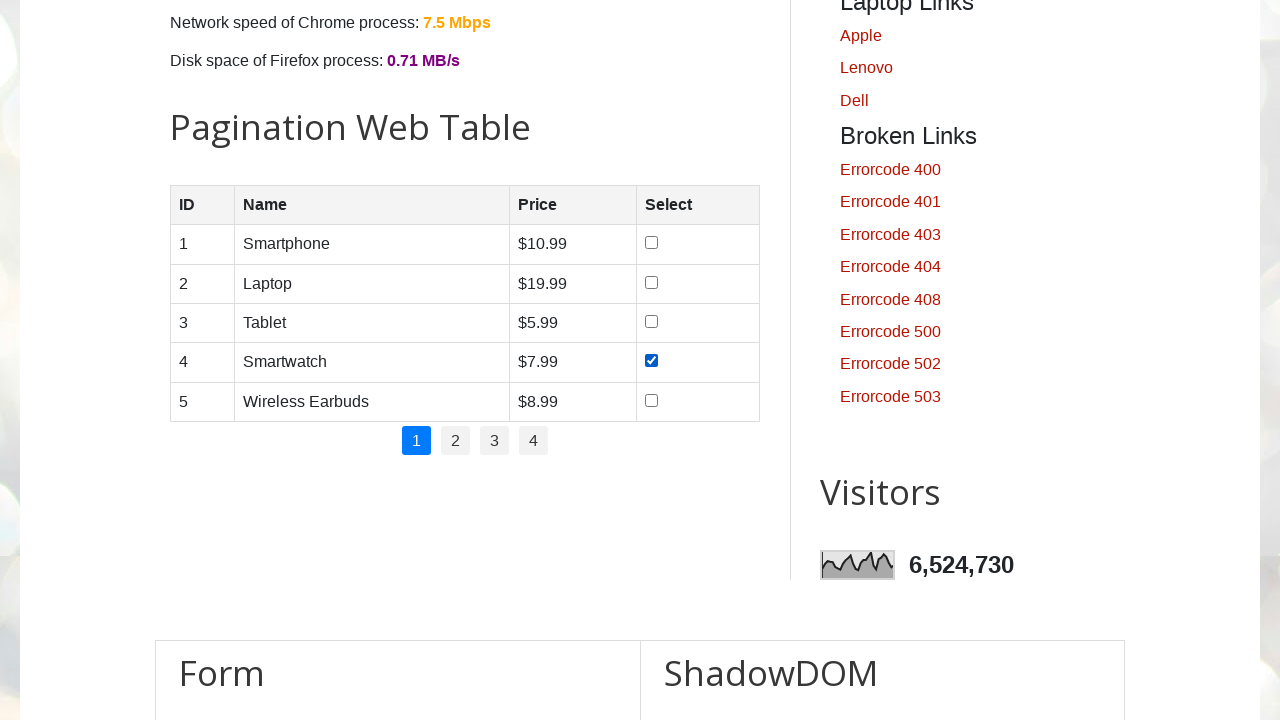

Verified that Smartwatch checkbox is checked
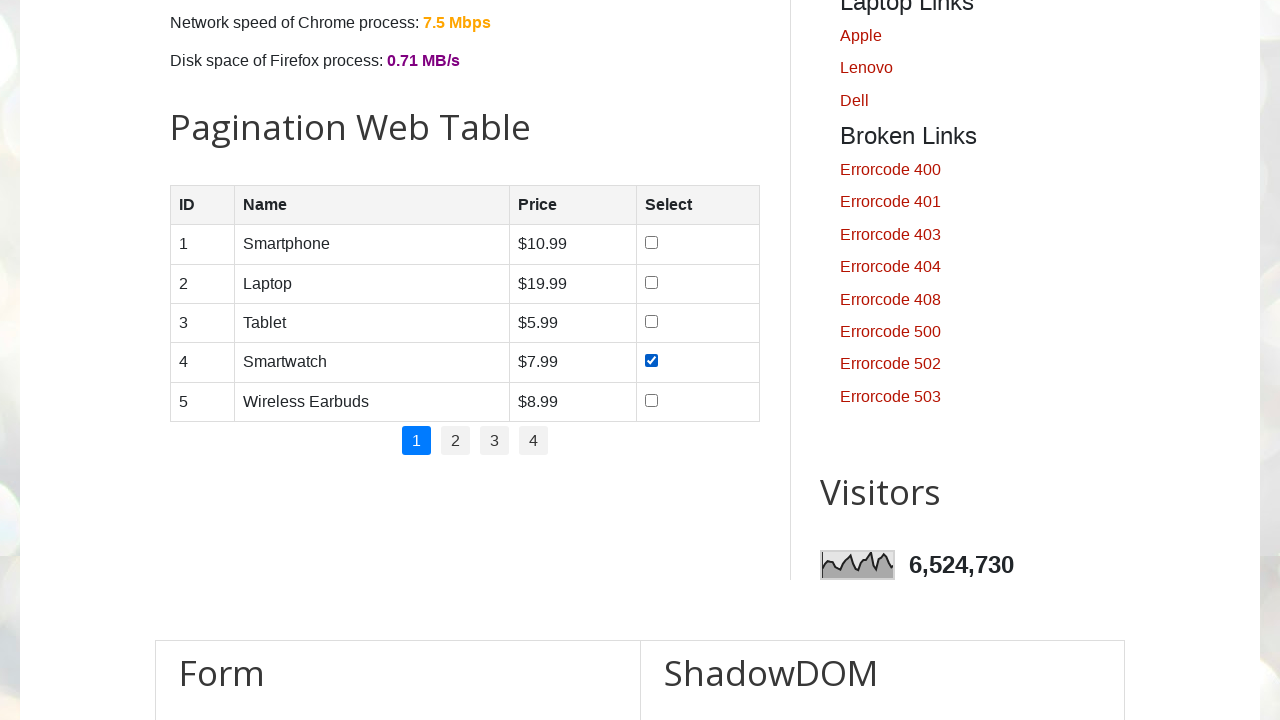

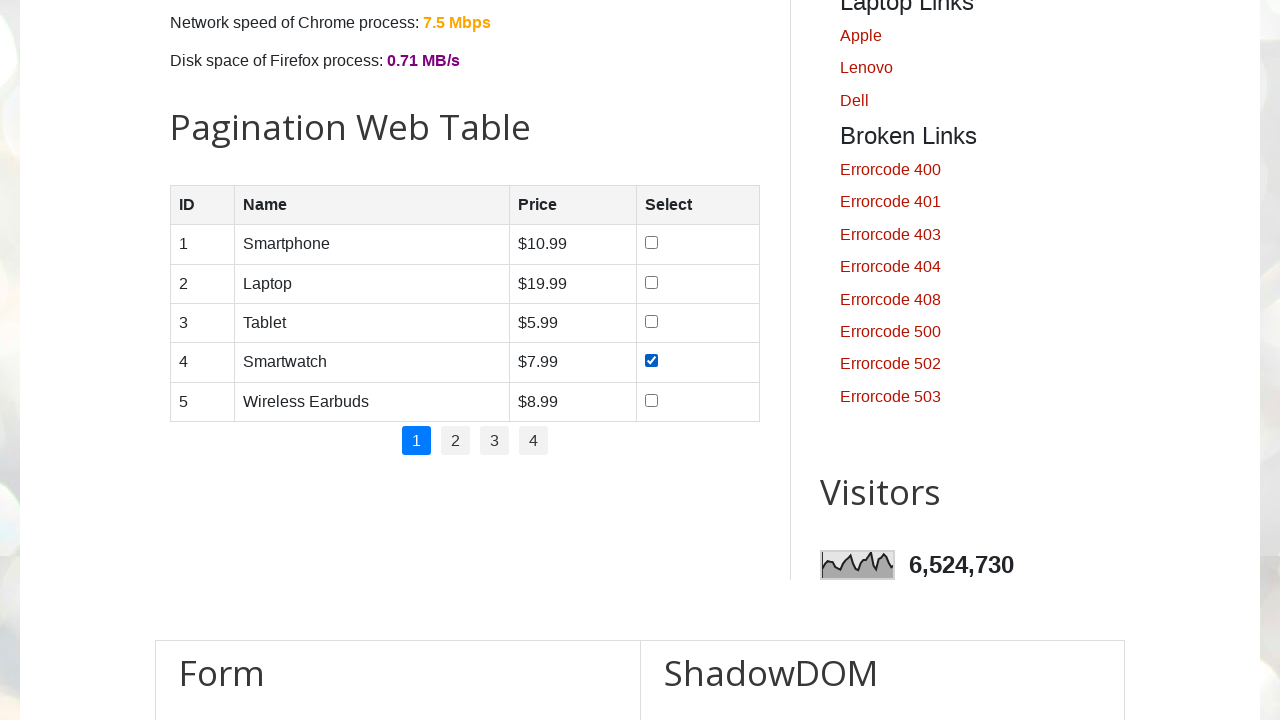